Tests page scrolling functionality by performing vertical and horizontal scroll operations in different directions

Starting URL: https://moneycontrol.com/

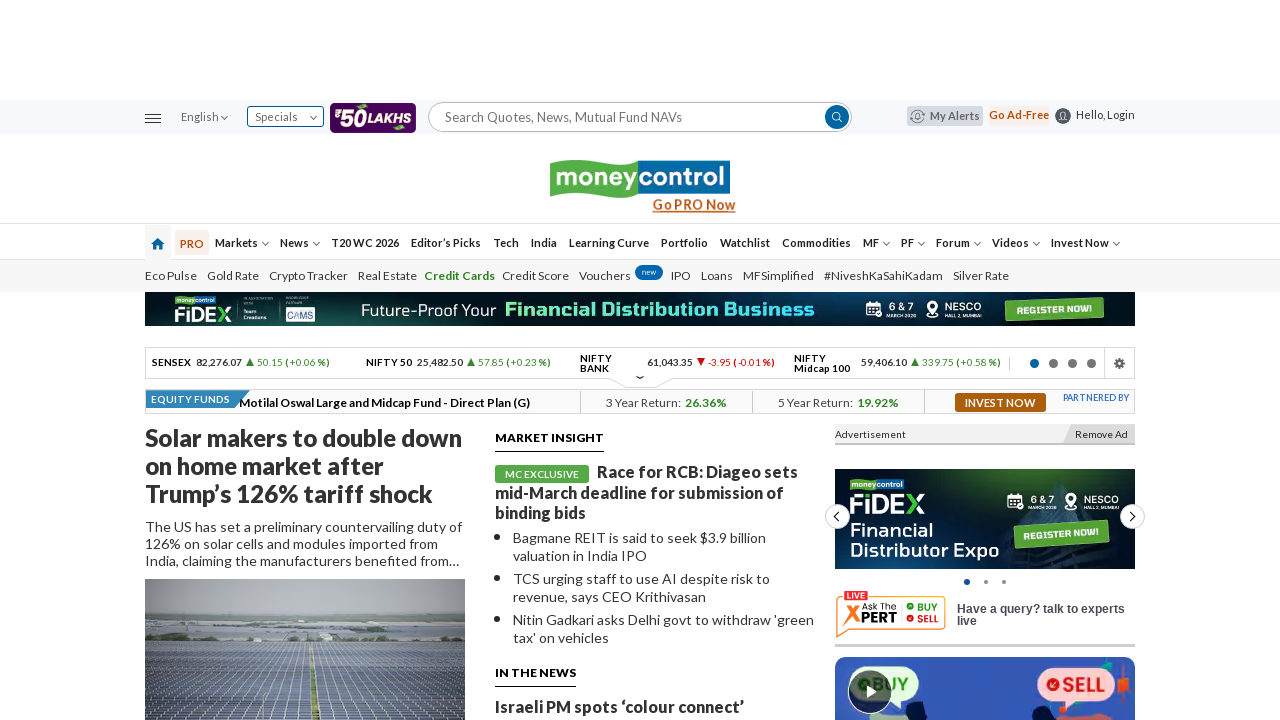

Scrolled down by 1500 pixels
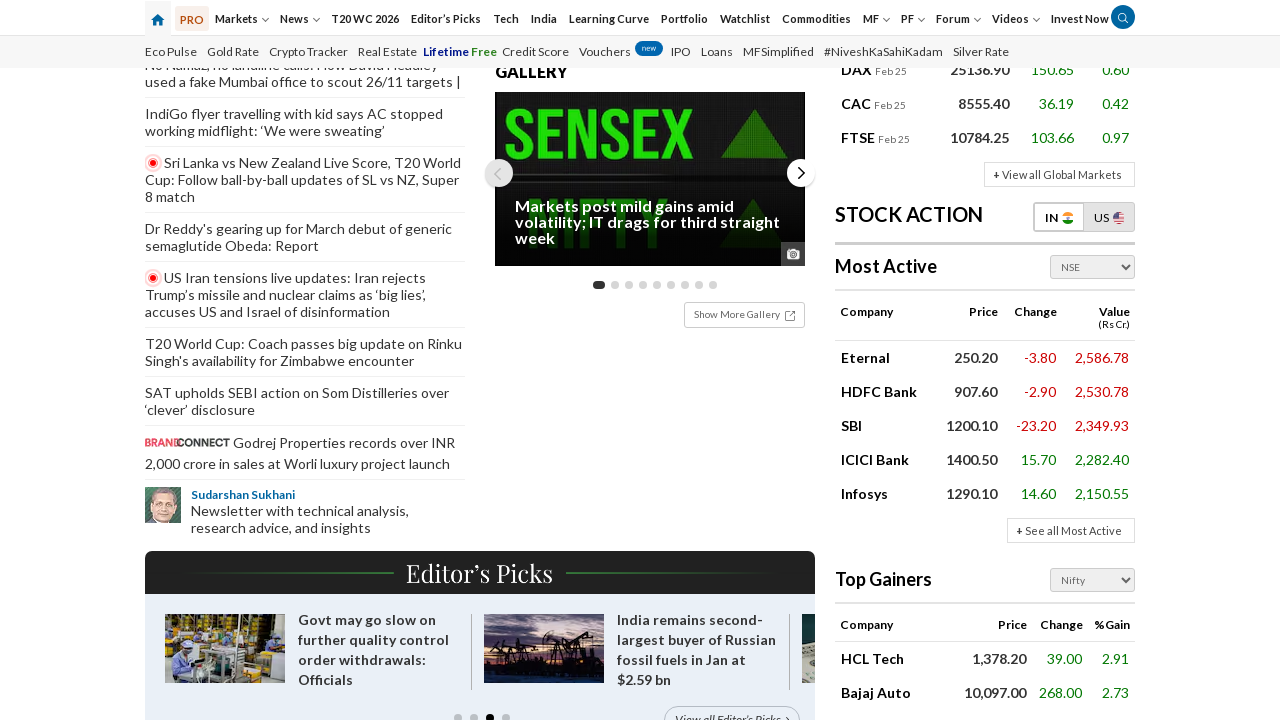

Waited 3 seconds after scrolling down
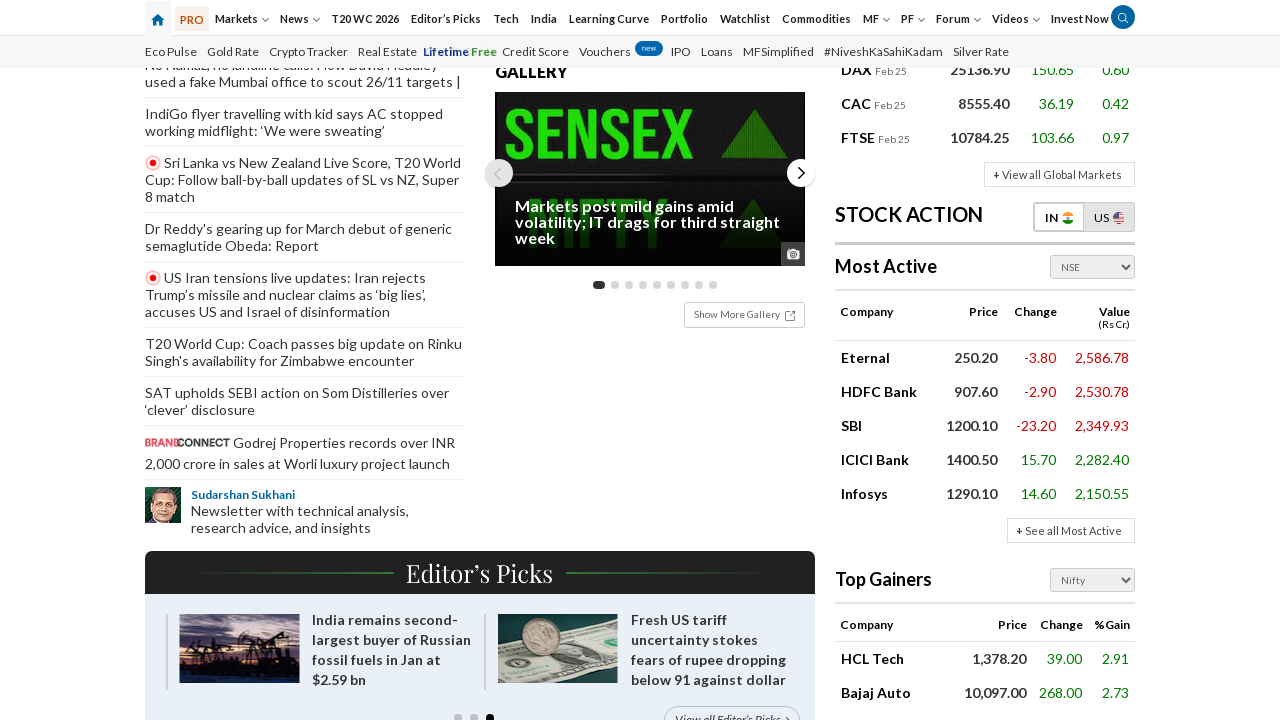

Scrolled up by 2000 pixels
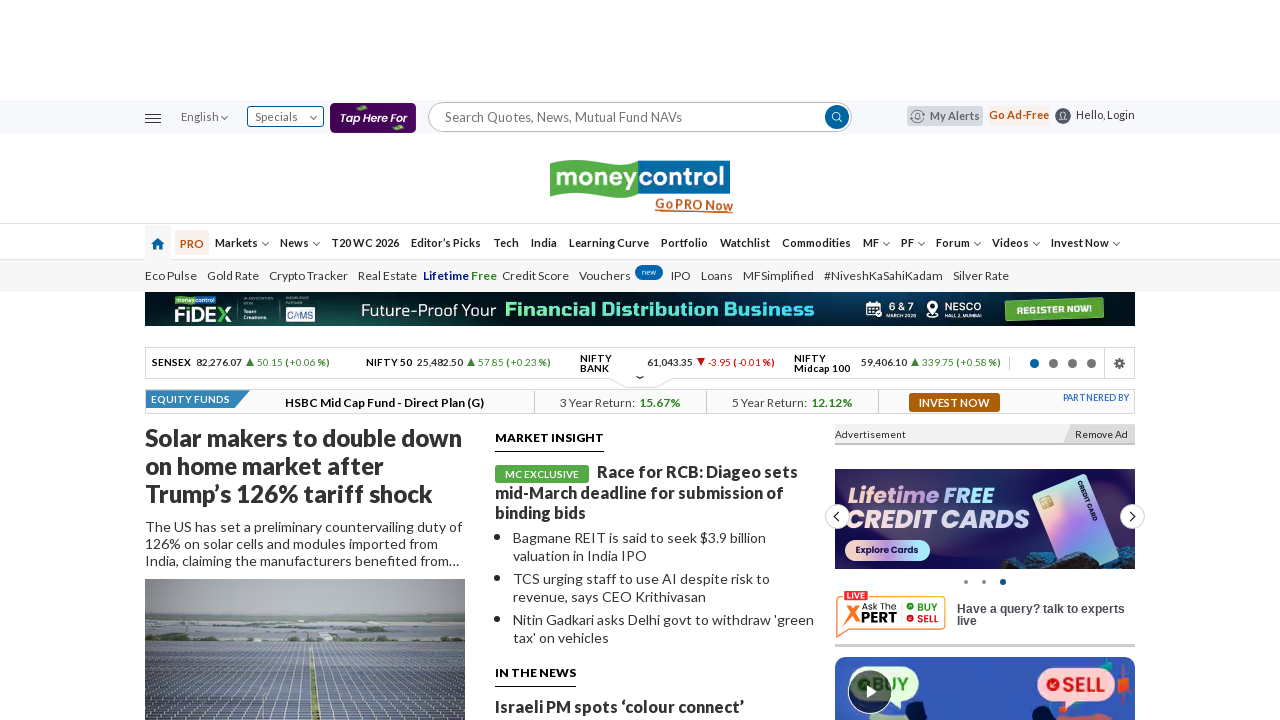

Waited 3 seconds after scrolling up
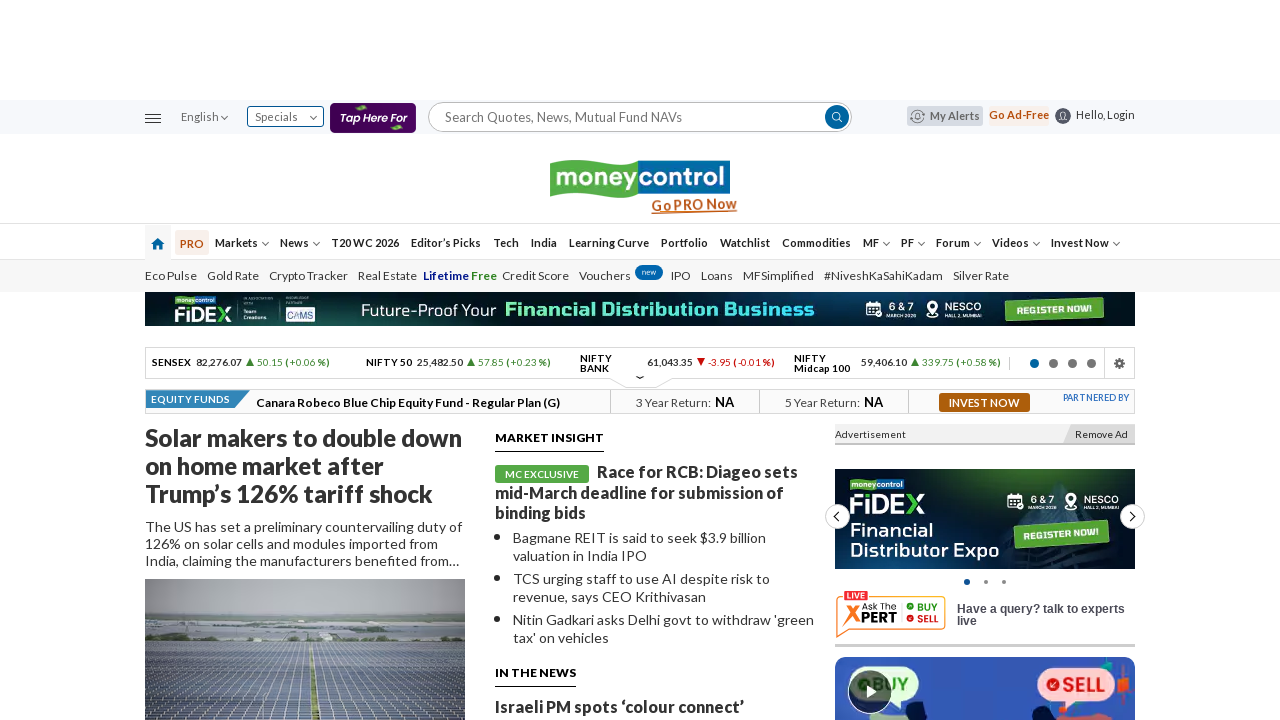

Scrolled right by 1500 pixels
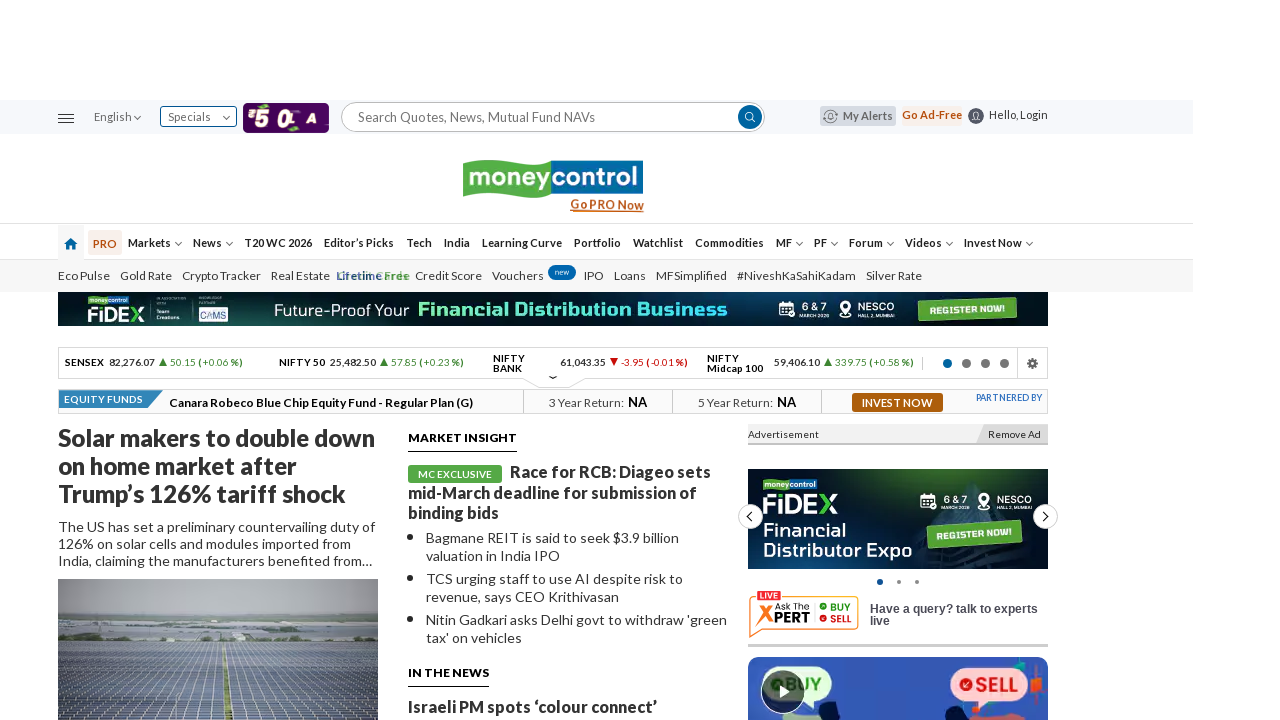

Scrolled left by 2000 pixels
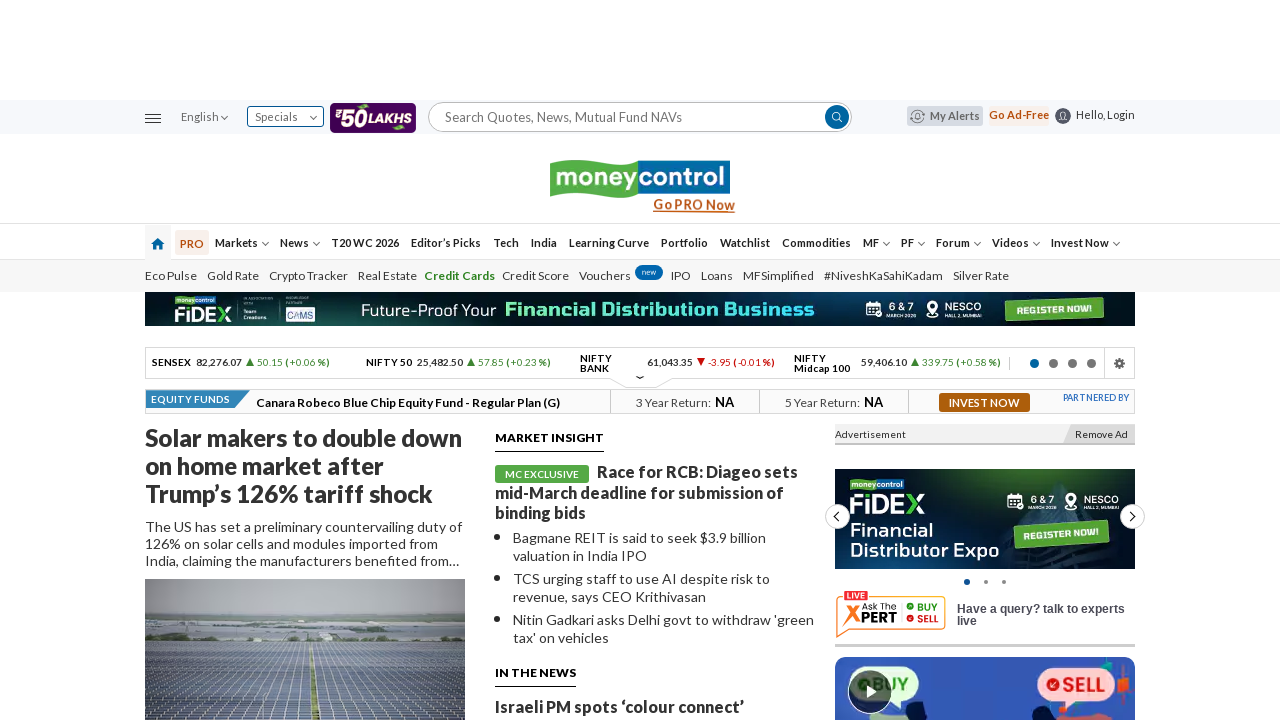

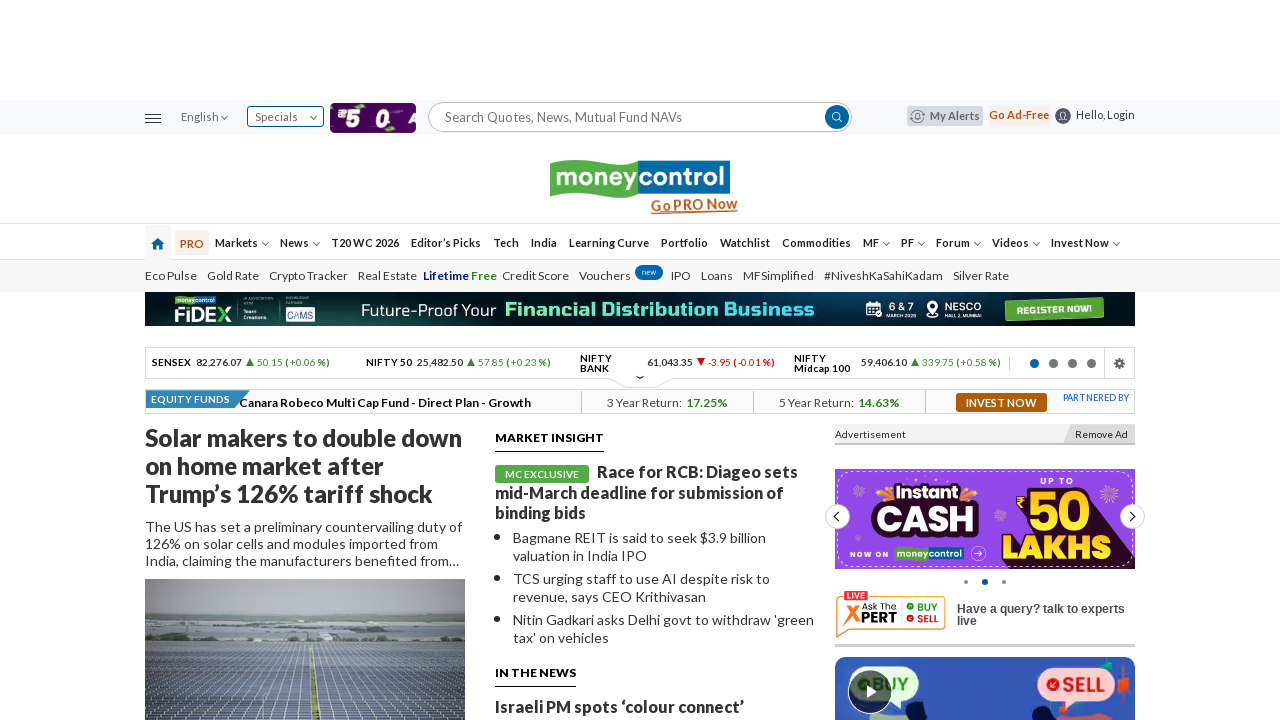